Tests the text area element by filling it with text and verifying the displayed value updates correctly

Starting URL: https://test-with-me-app.vercel.app/learning/web-elements/elements/input

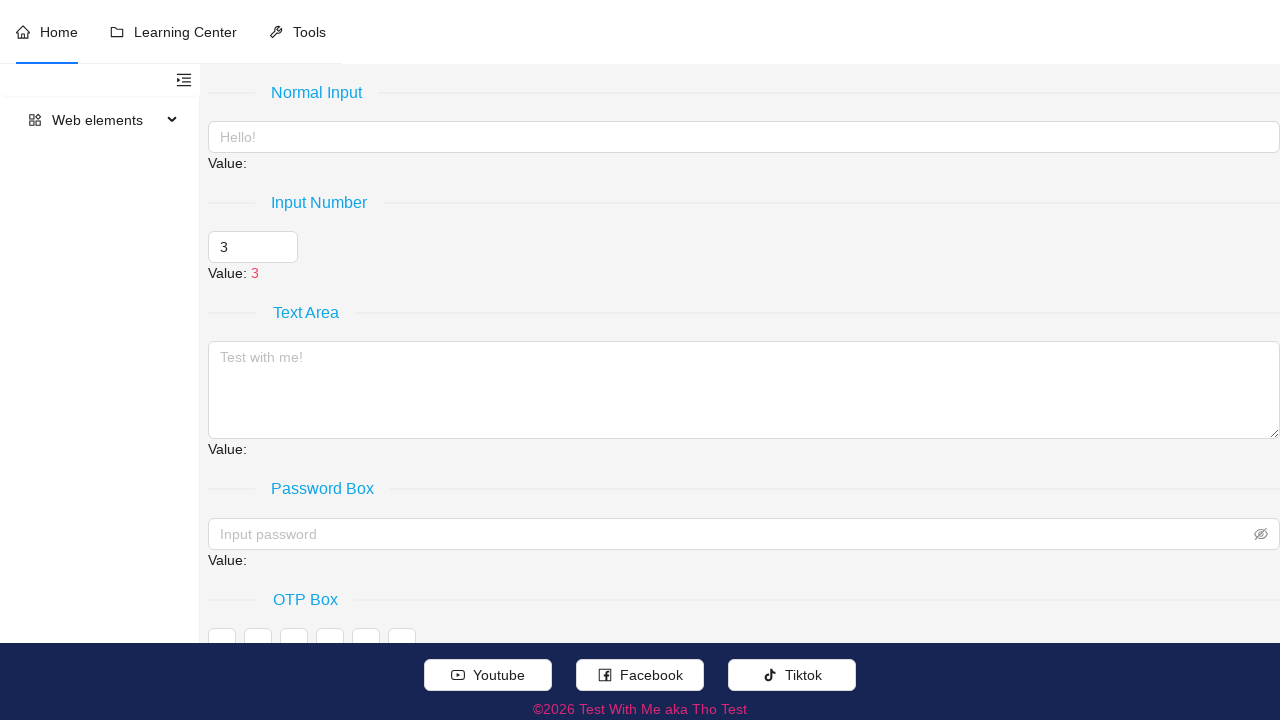

Filled text area with 'Orange' on //textarea[normalize-space(@placeholder)="Test with me!"]
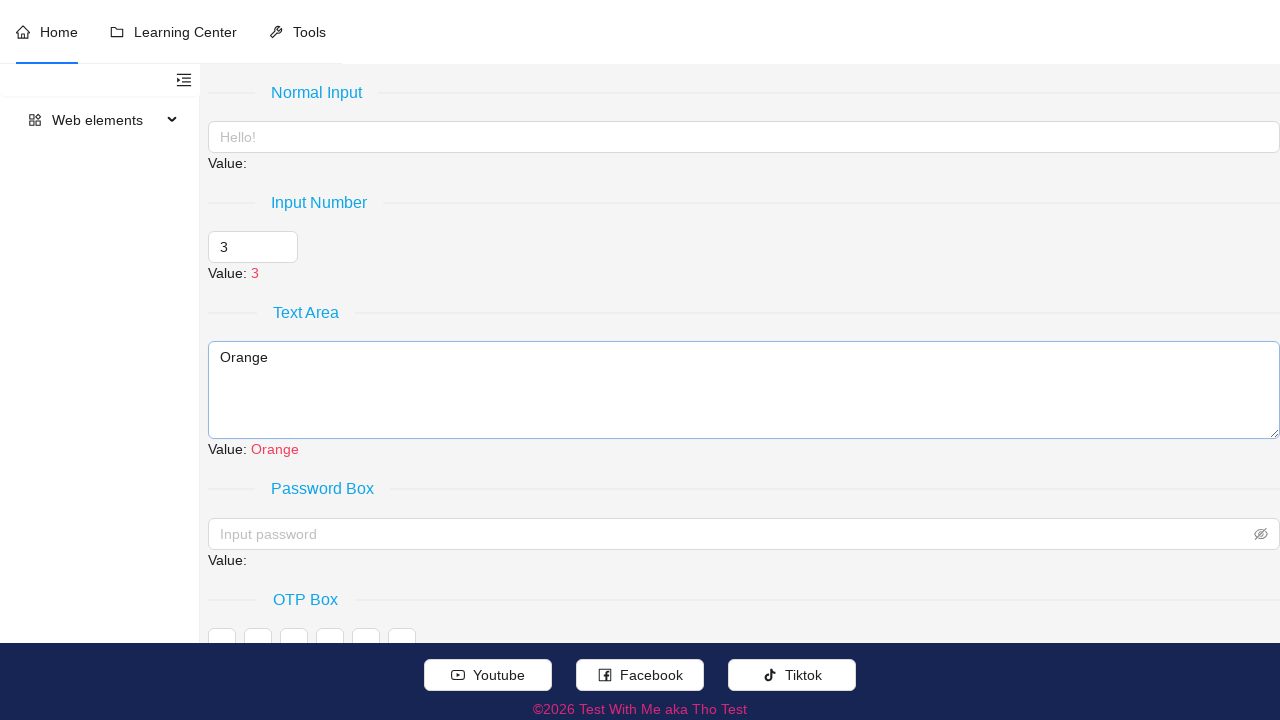

Text area value updated and displayed
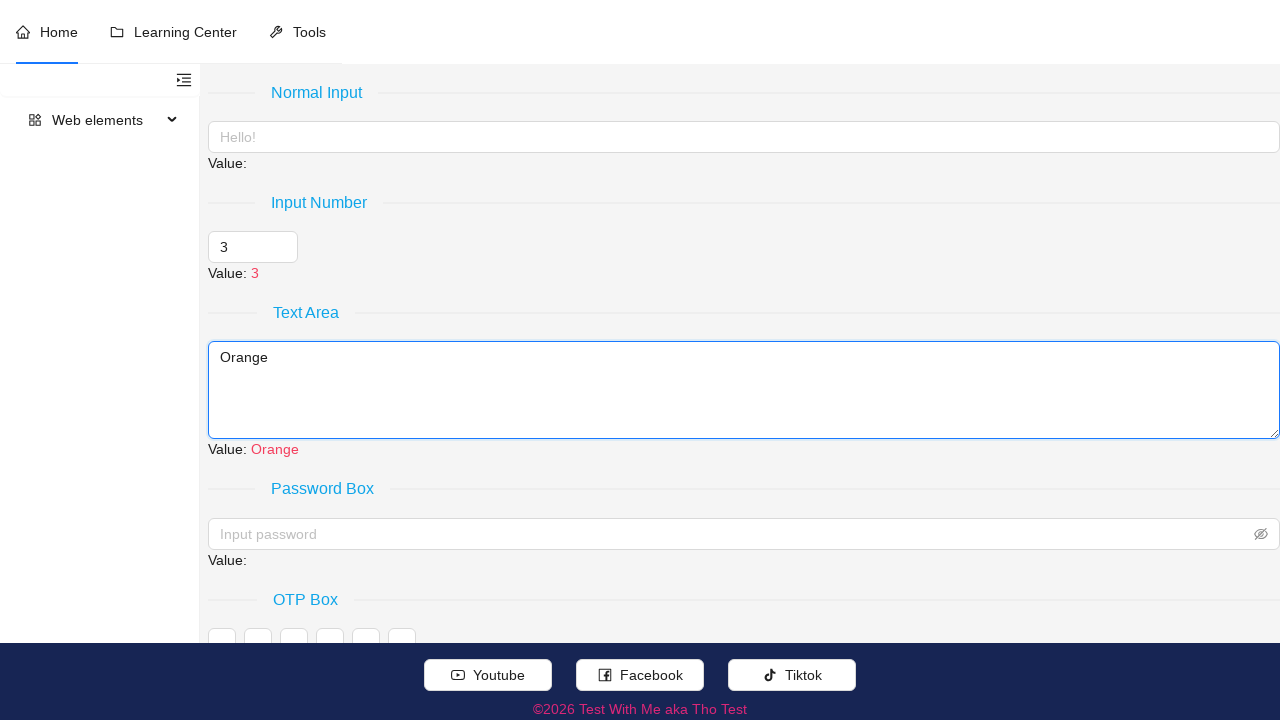

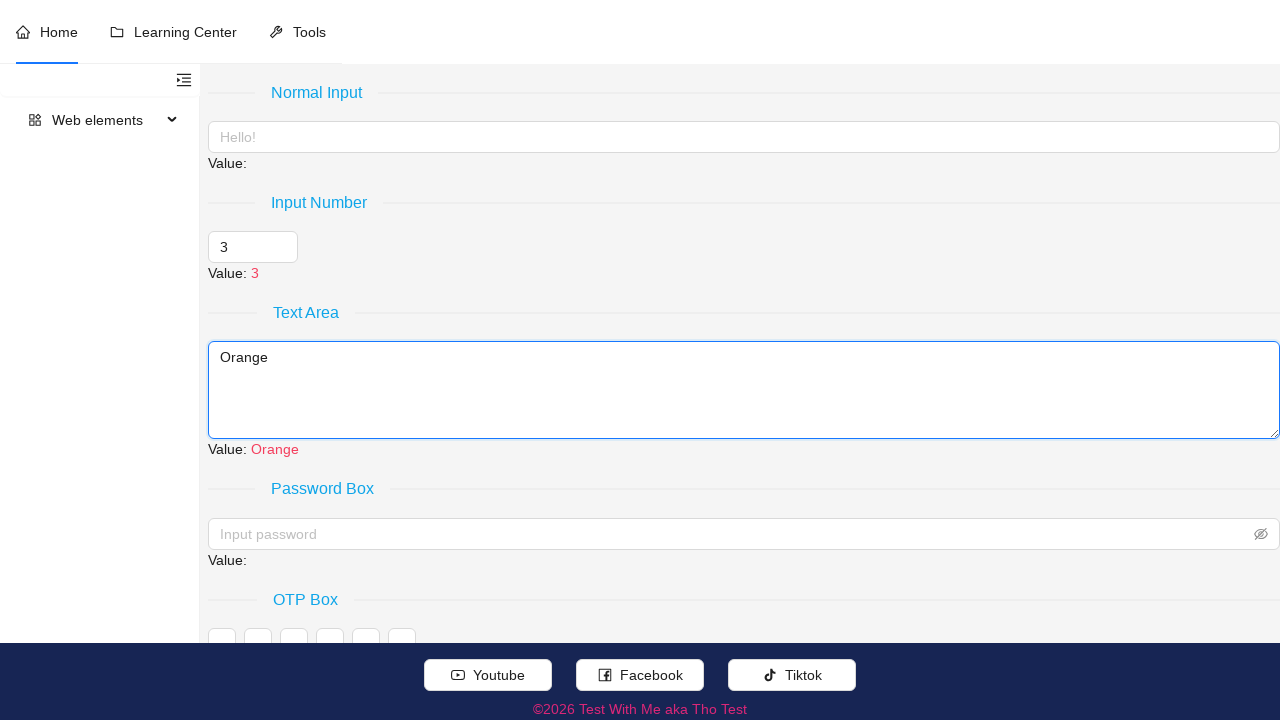